Navigates to a Stepik lesson page, fills in a text answer in a textarea field, and clicks the submit button to submit the solution.

Starting URL: https://stepik.org/lesson/25969/step/12

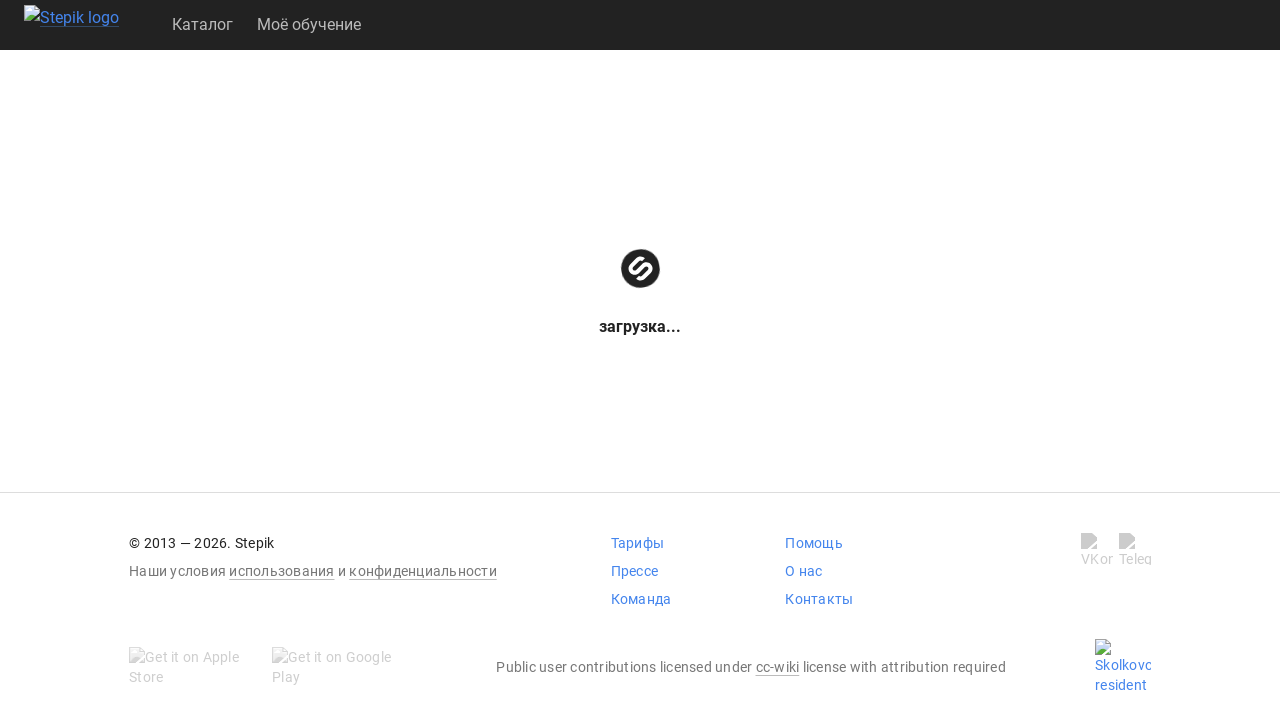

Waited for textarea field to load
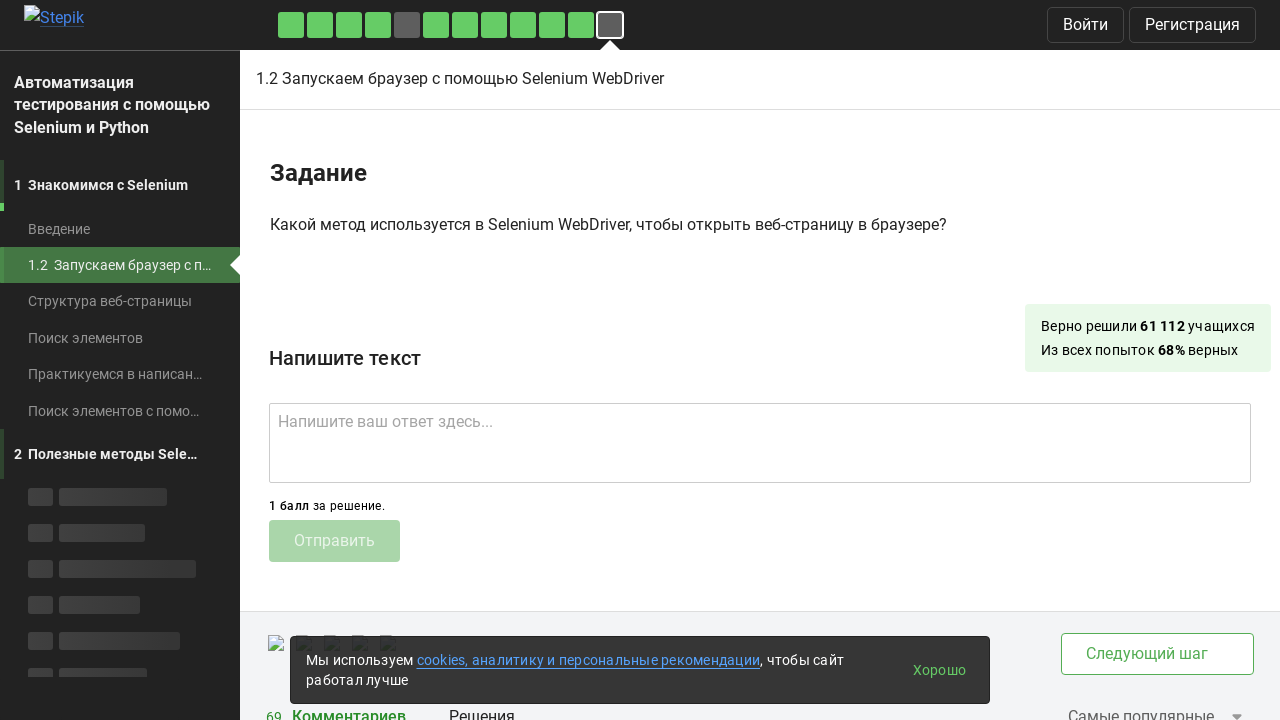

Filled textarea with answer 'get()' on .textarea
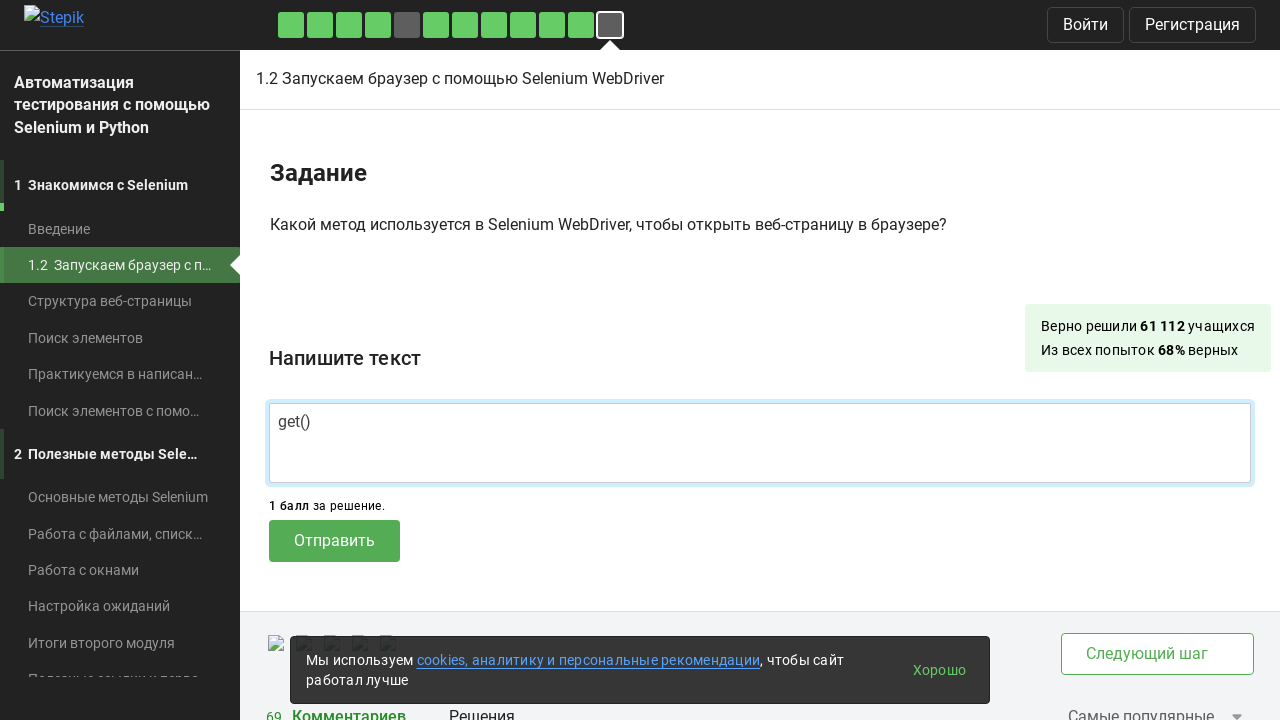

Waited for submit button to load
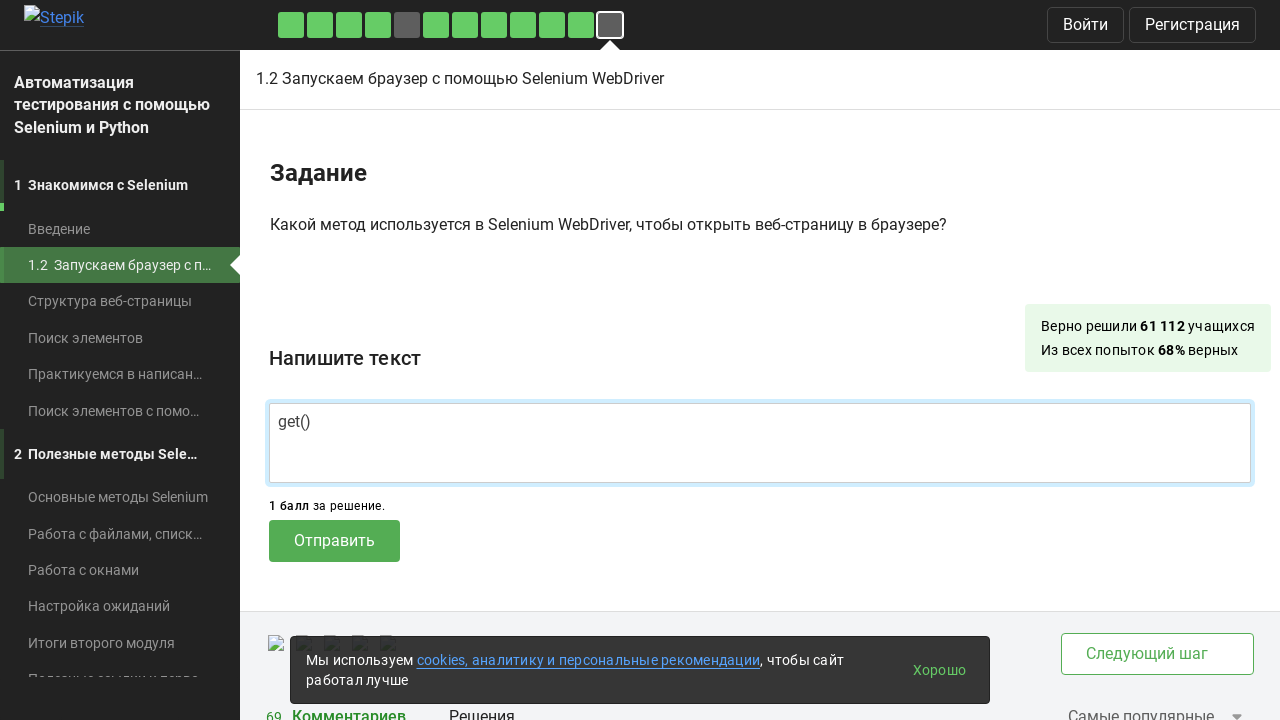

Clicked submit button to submit solution at (334, 541) on .submit-submission
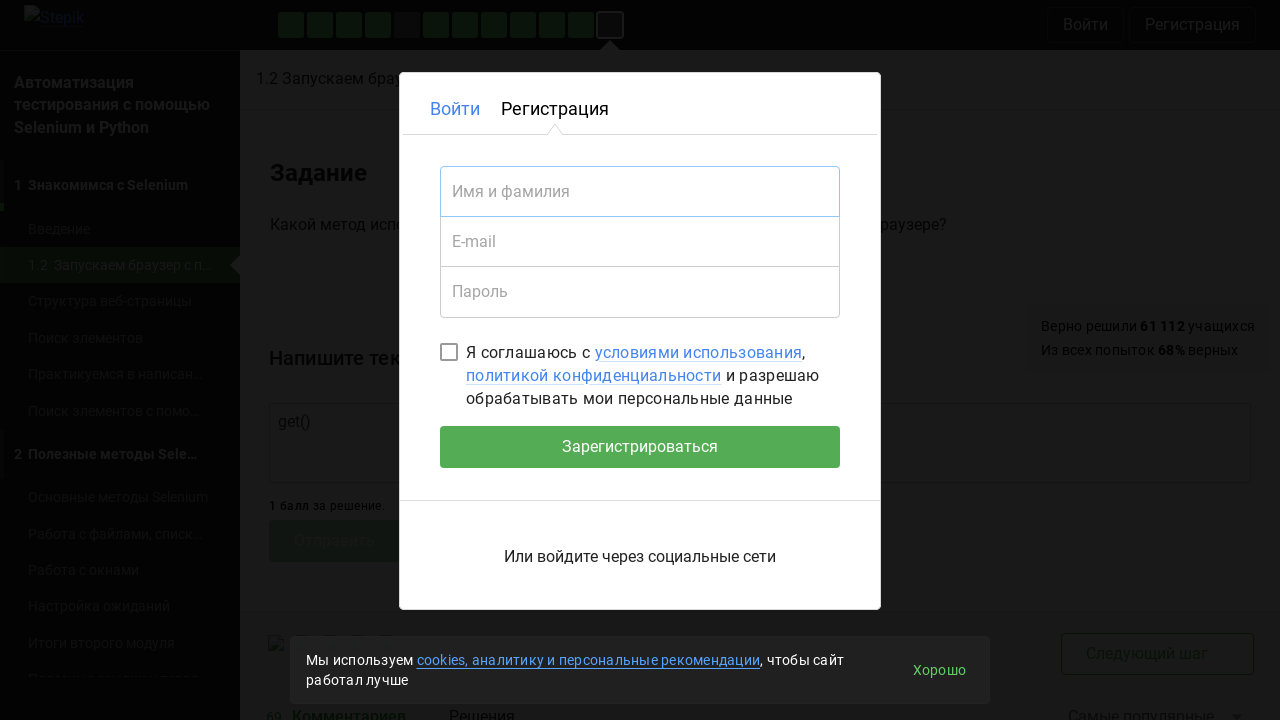

Waited 2 seconds for submission response
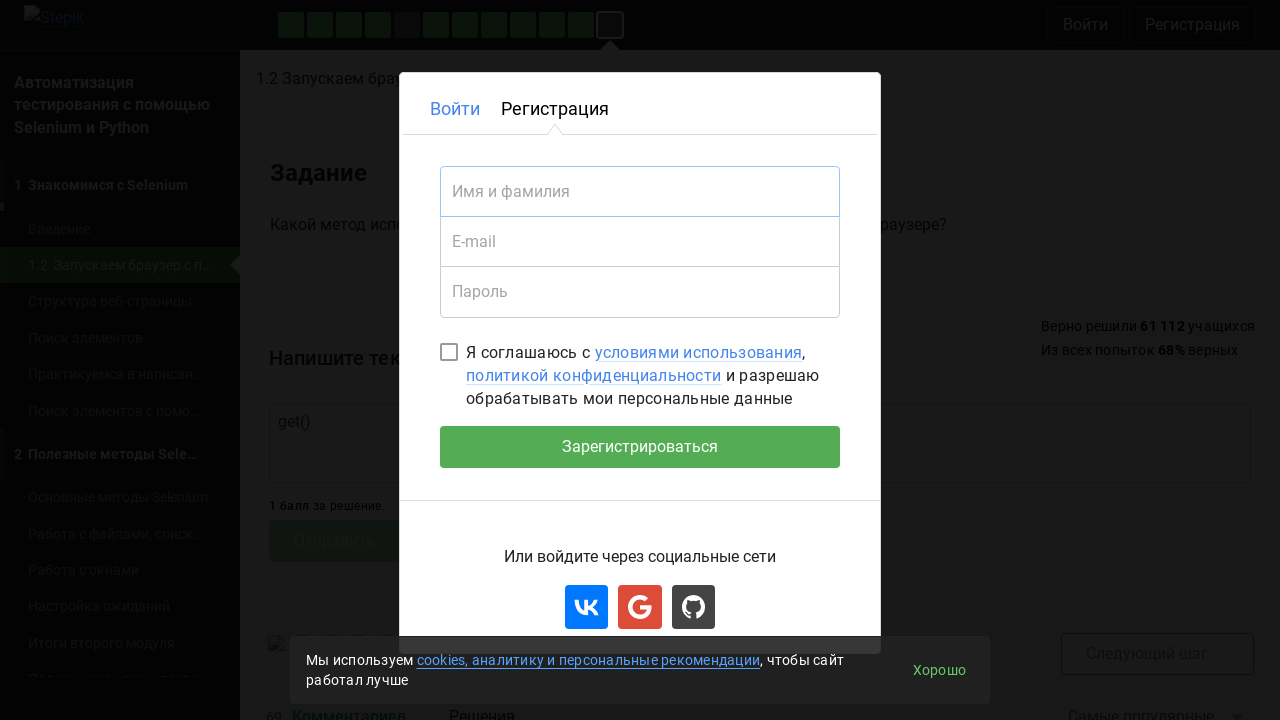

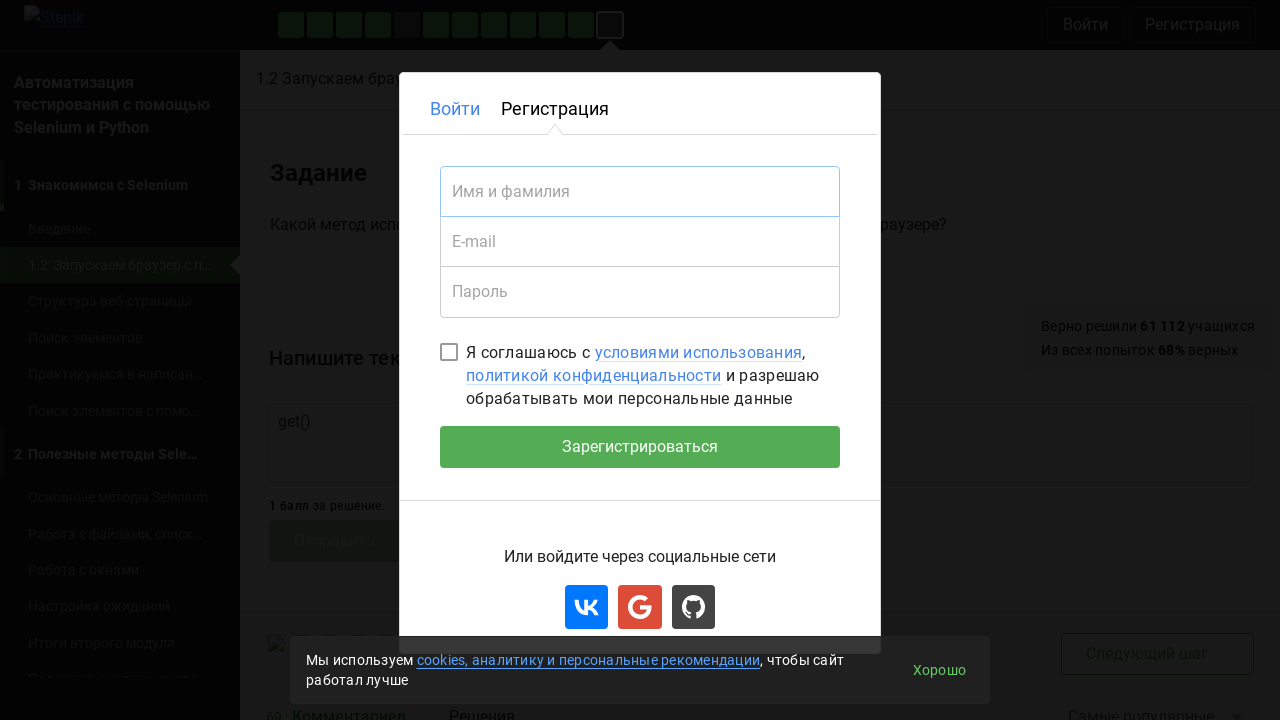